Tests bank manager login flow to add a new customer and verify the customer was created successfully

Starting URL: https://www.globalsqa.com/angularJs-protractor/BankingProject/#/login

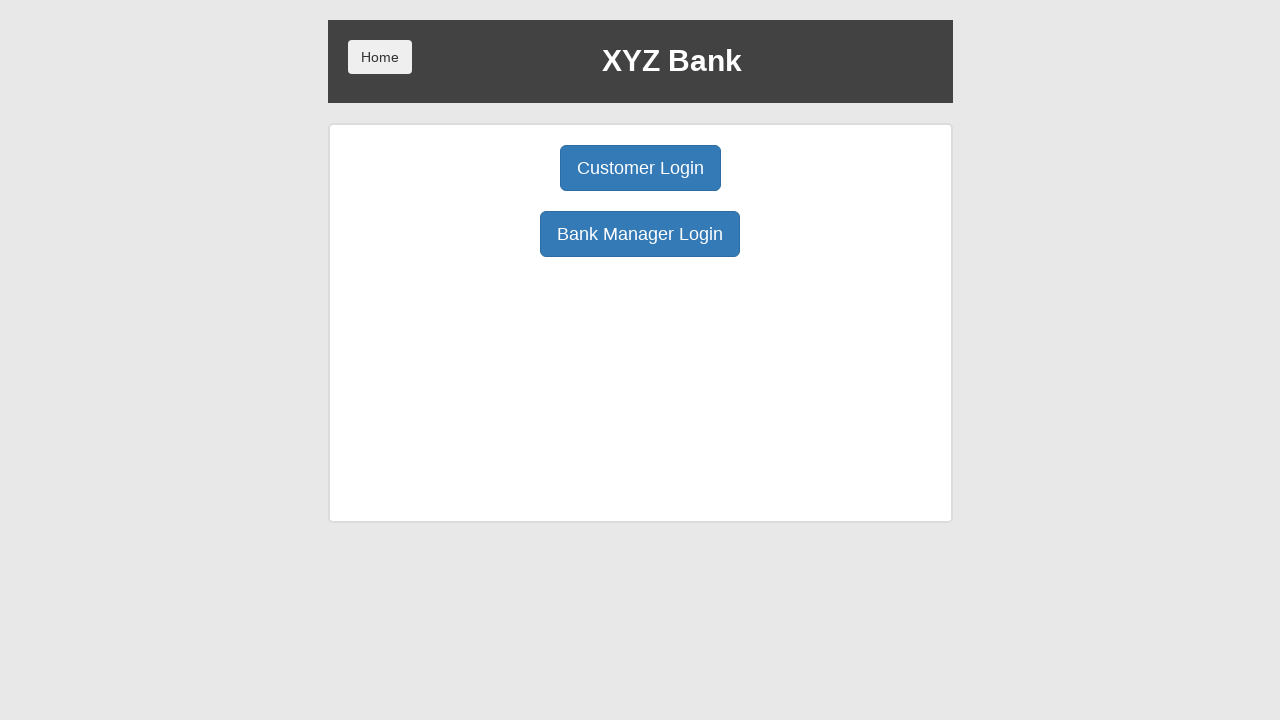

Clicked Bank Manager Login button at (640, 234) on xpath=//button[normalize-space()='Bank Manager Login']
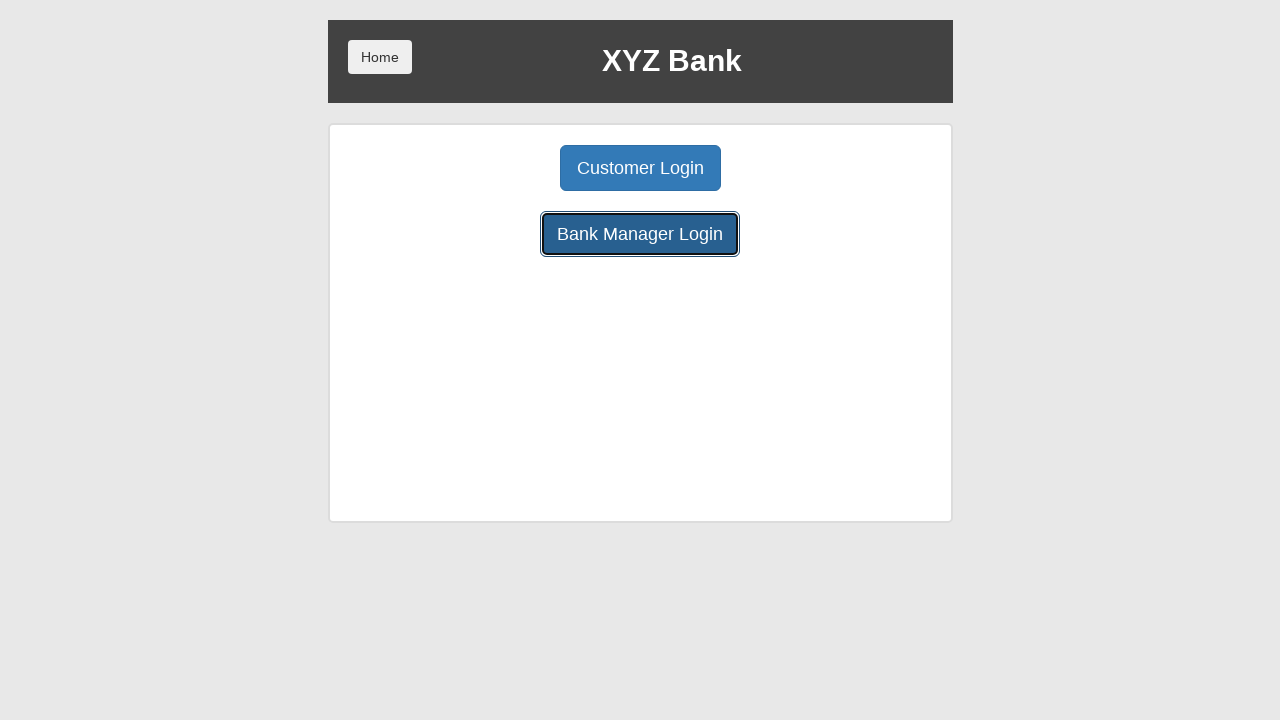

Clicked Add Customer button at (502, 168) on xpath=//button[normalize-space()='Add Customer']
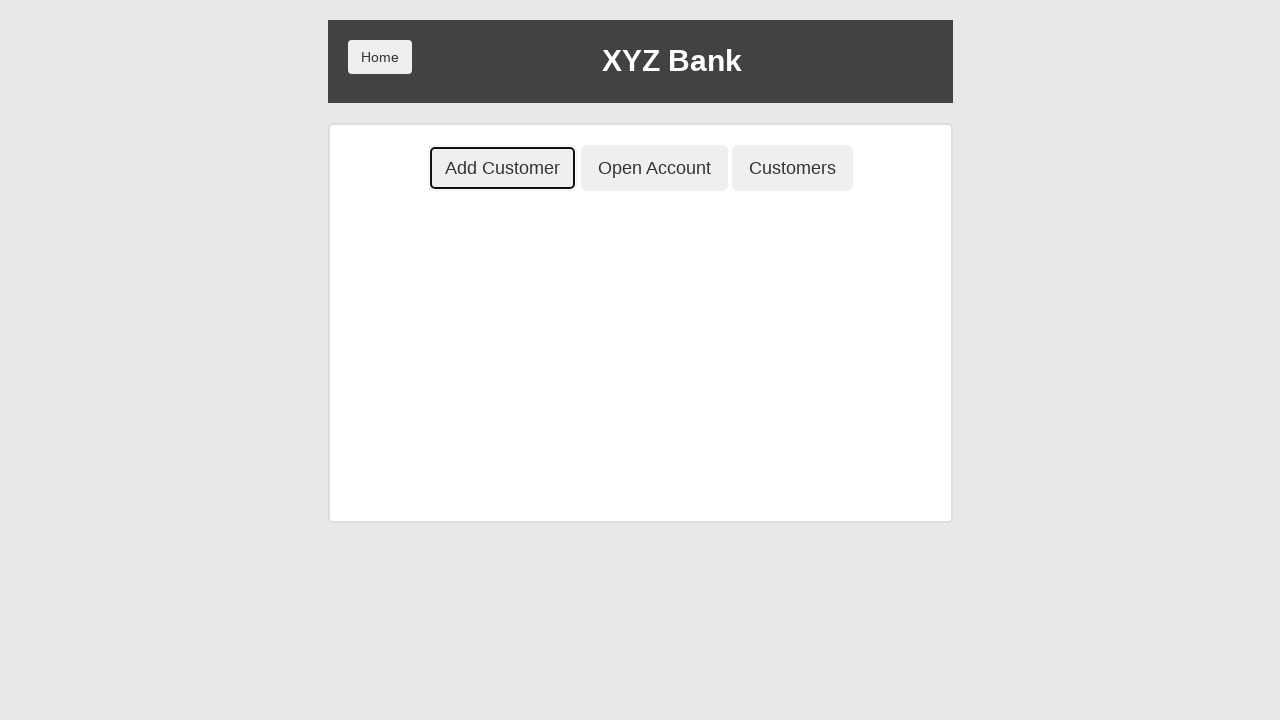

Filled First Name field with 'John' on //input[@placeholder='First Name']
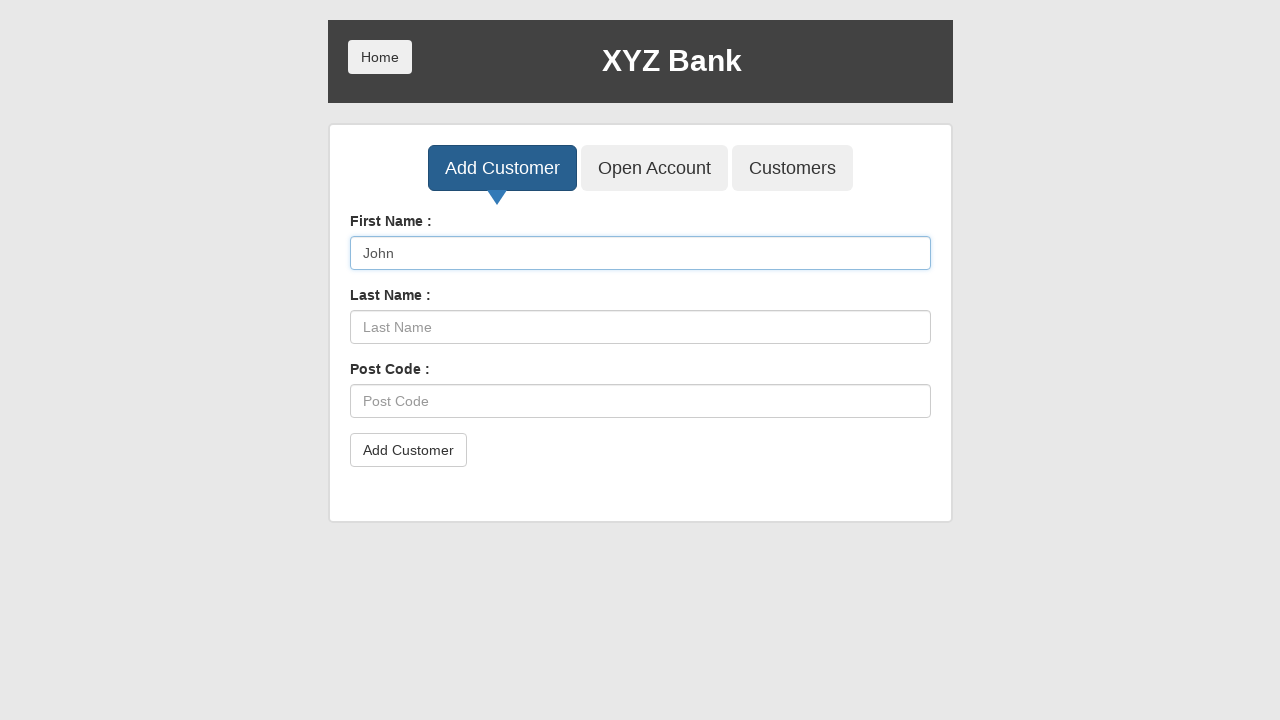

Filled Last Name field with 'NeJonh' on //input[@placeholder='Last Name']
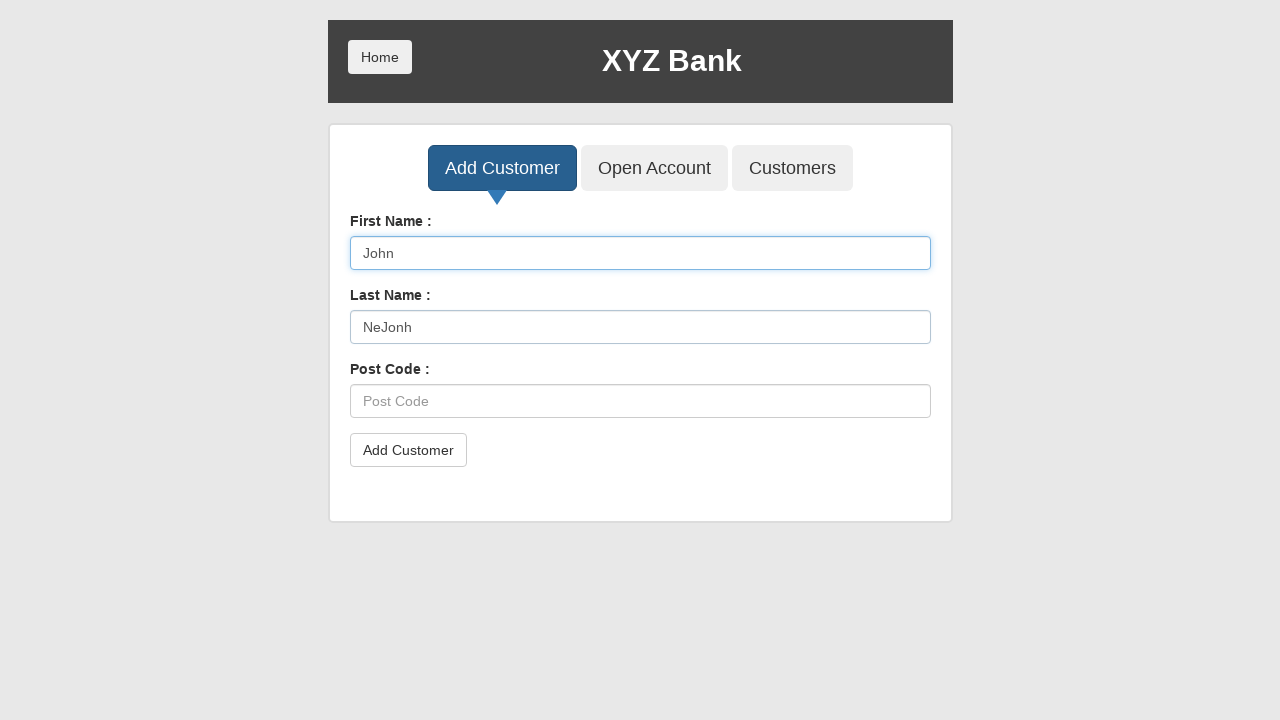

Filled Post Code field with '12334' on //input[@placeholder='Post Code']
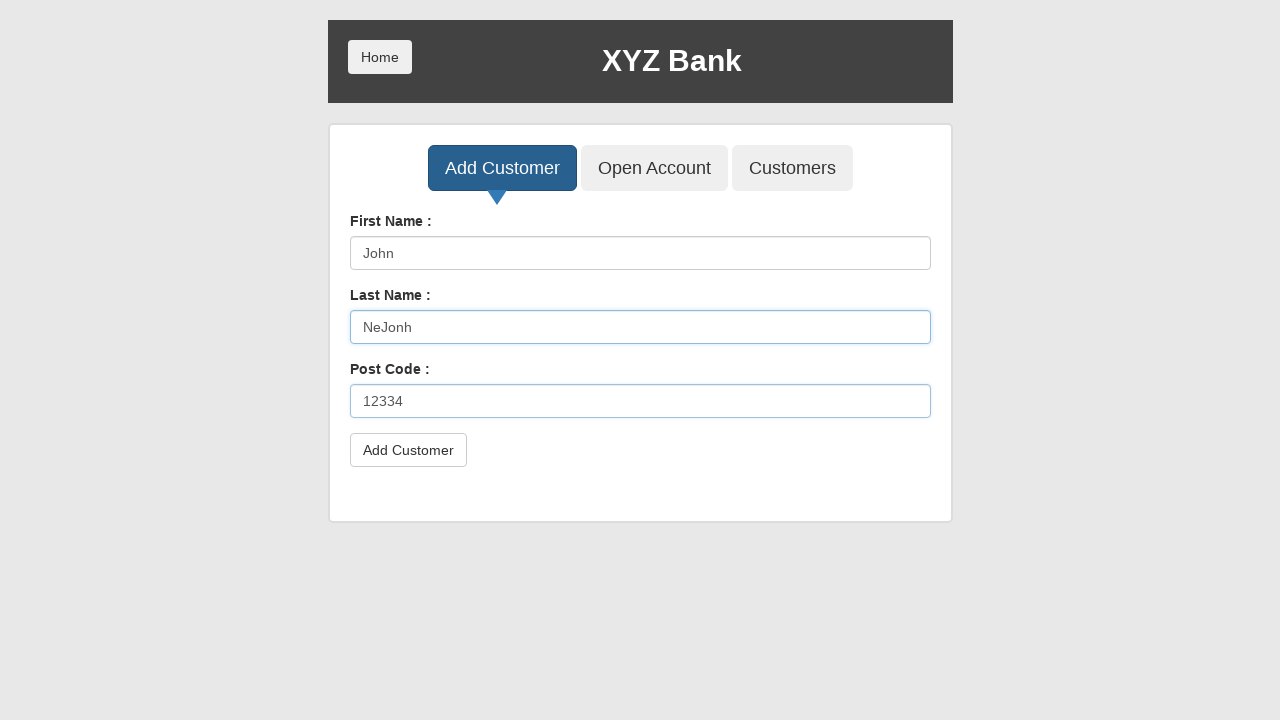

Clicked submit button to create new customer at (408, 450) on xpath=//button[@type='submit']
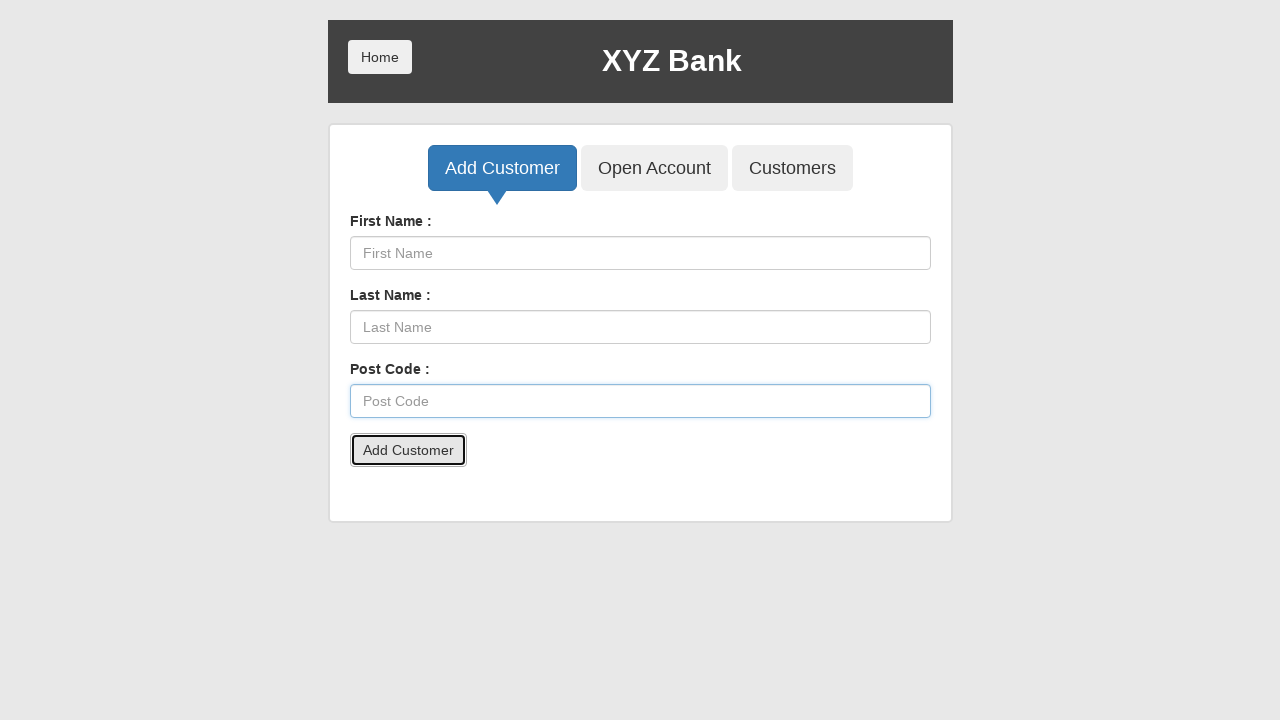

Set up dialog handler to accept alerts
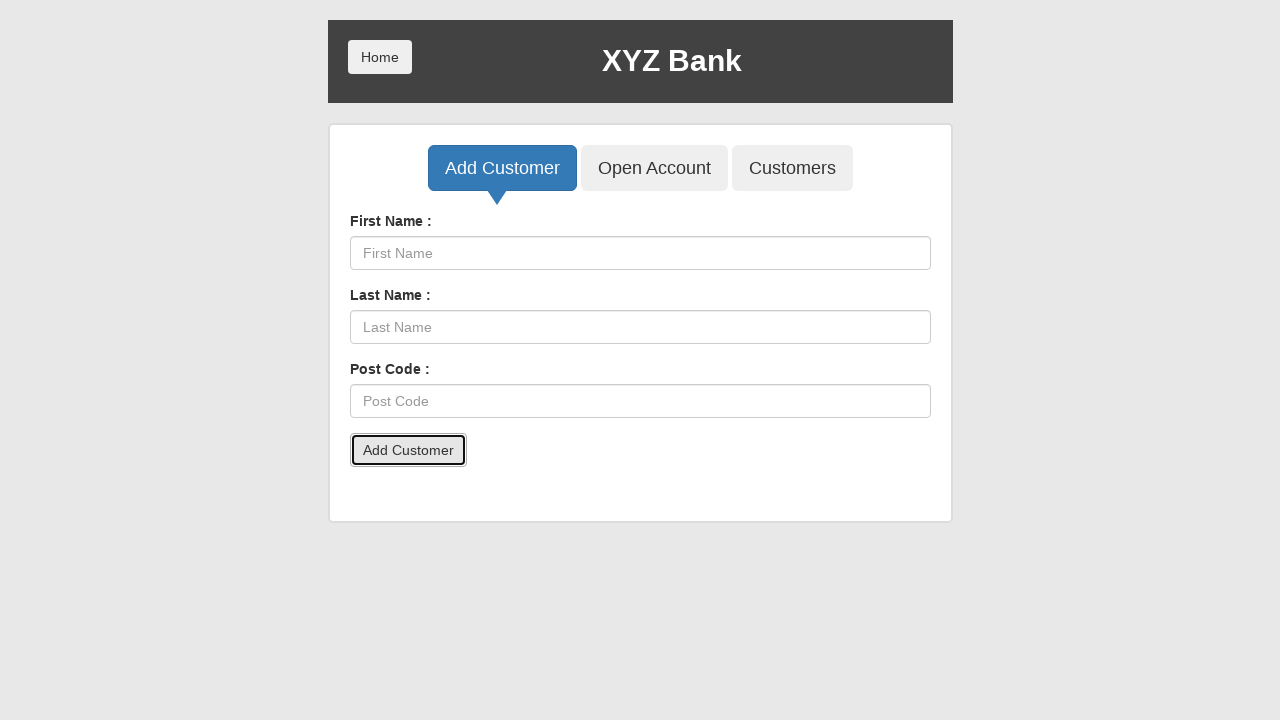

Clicked Customers tab at (502, 168) on xpath=//button[@class='btn btn-lg tab btn-primary']
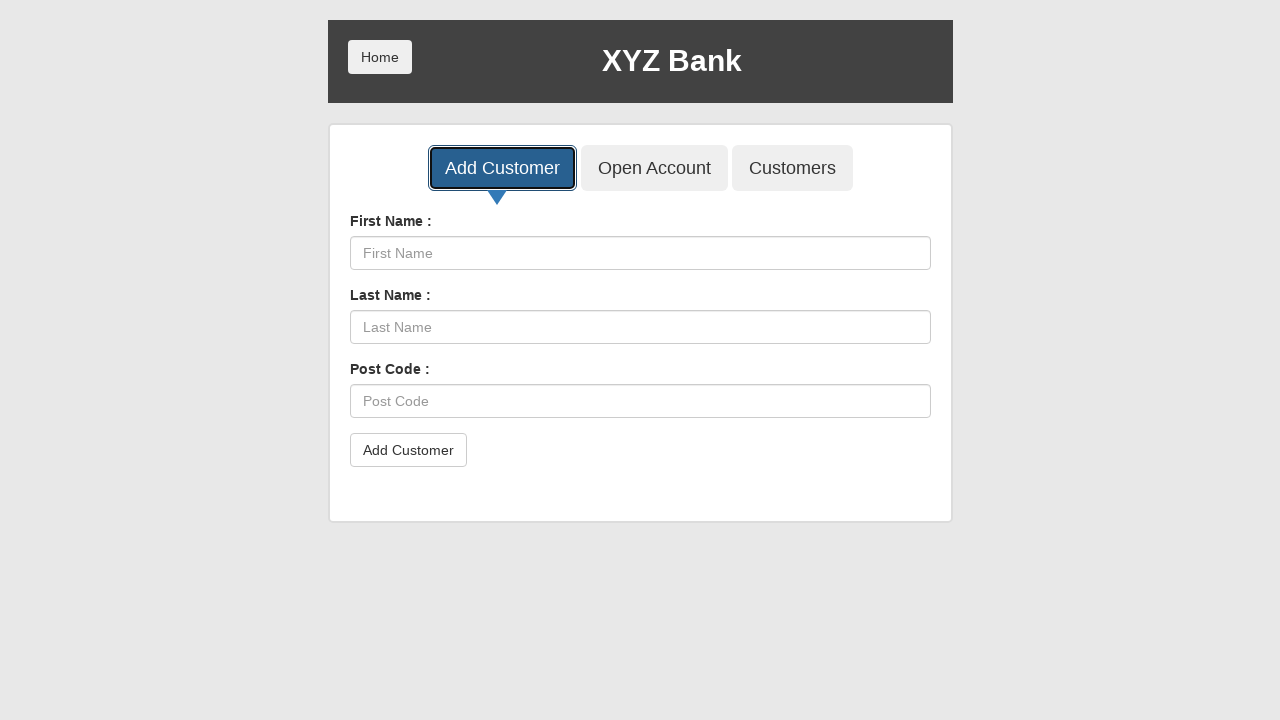

Clicked Home button at (380, 57) on .btn.home
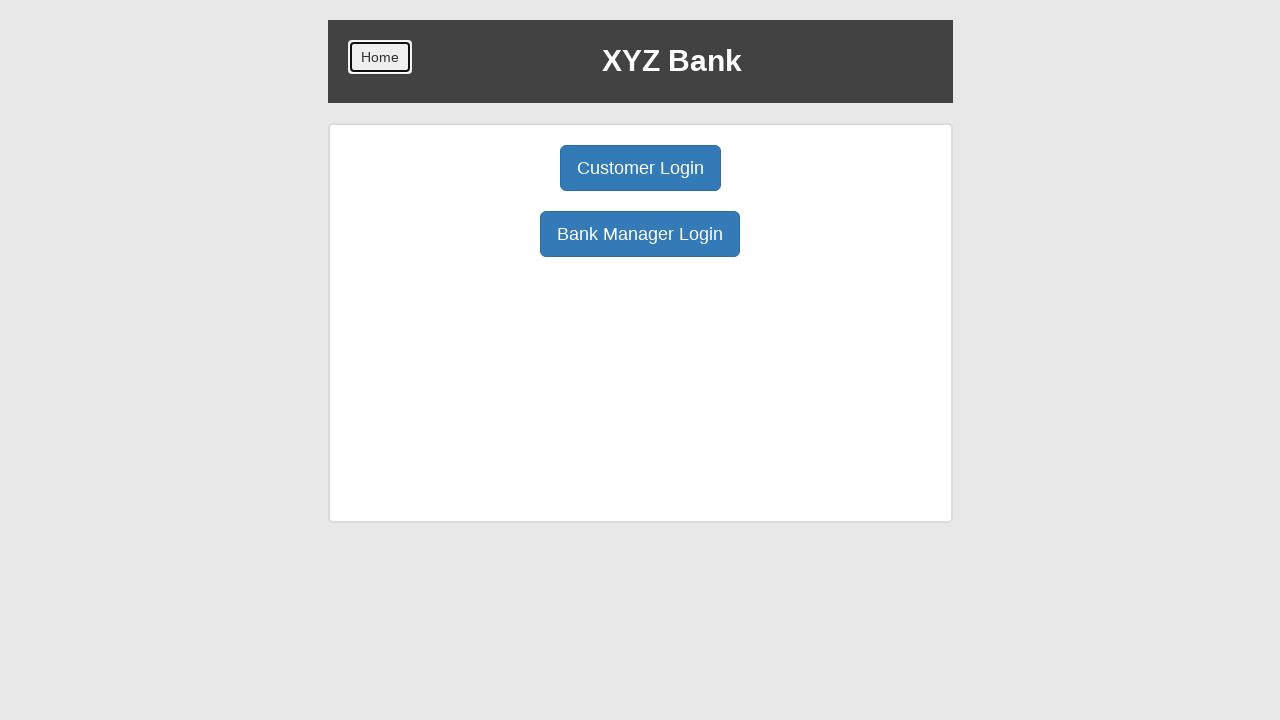

Clicked Customer Login button at (640, 168) on xpath=//button[normalize-space()='Customer Login']
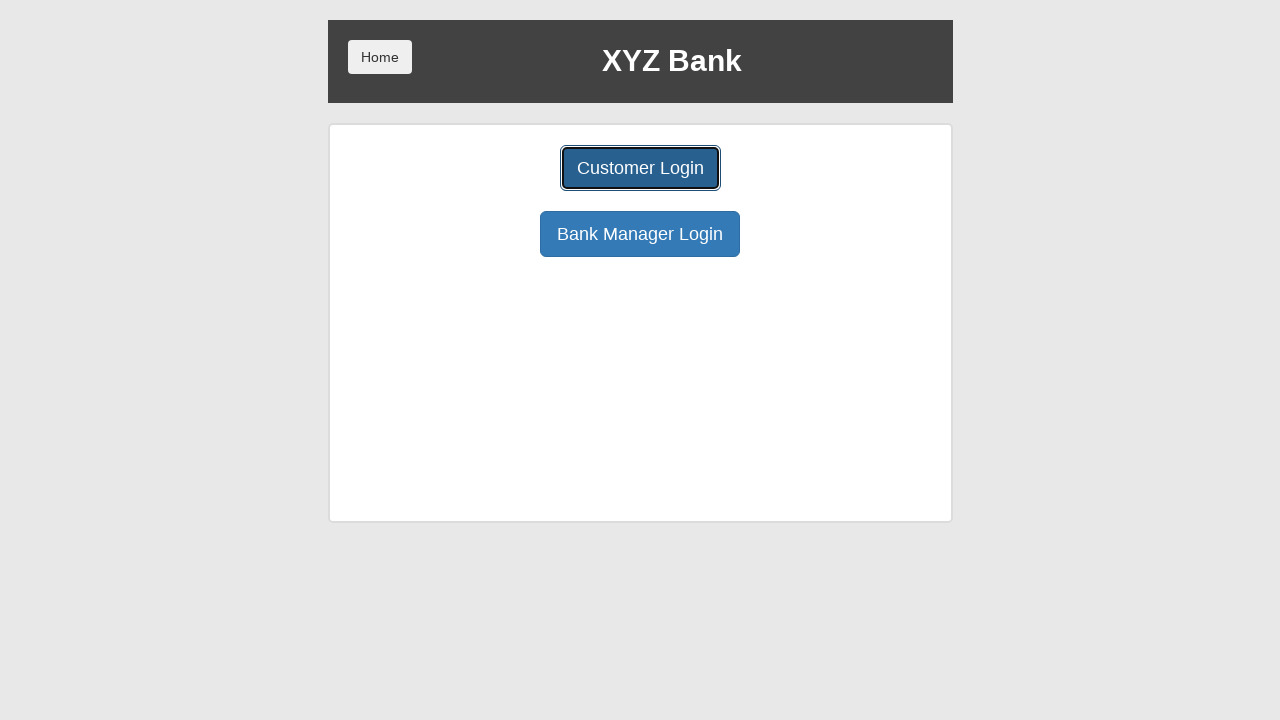

Selected user from dropdown (first option) on #userSelect
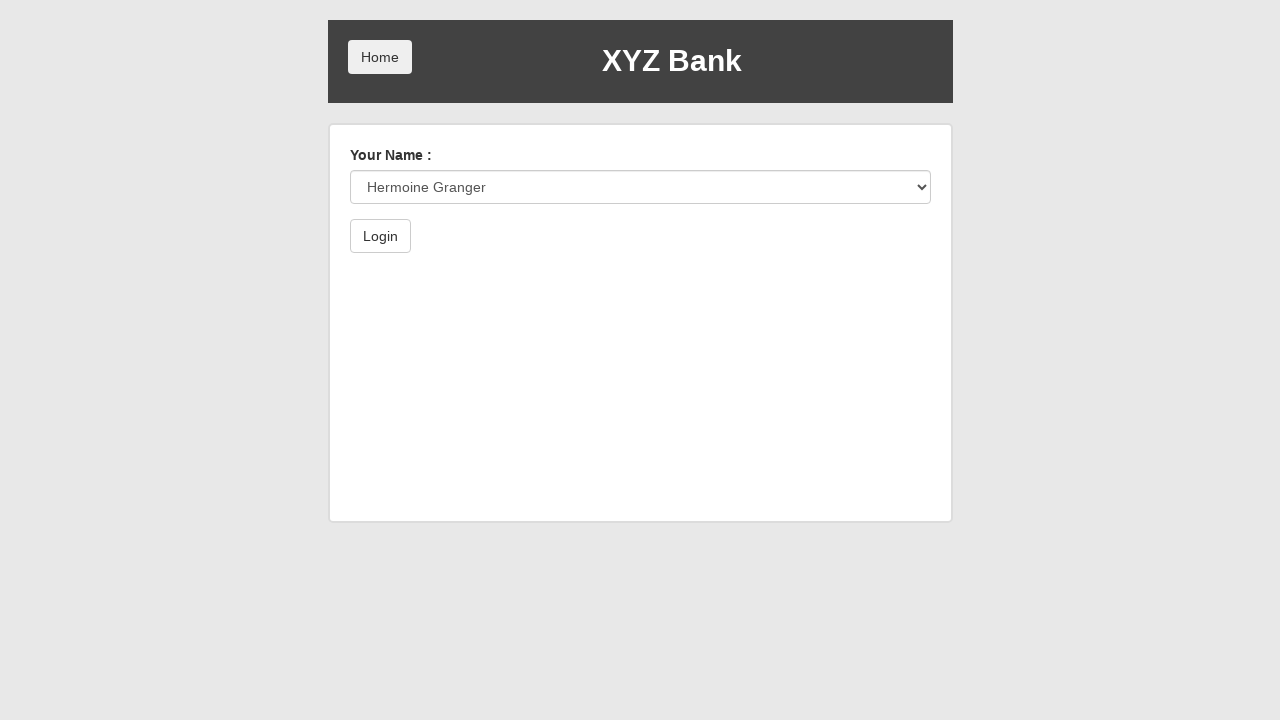

Clicked submit button to login as customer at (380, 236) on xpath=//button[@type='submit']
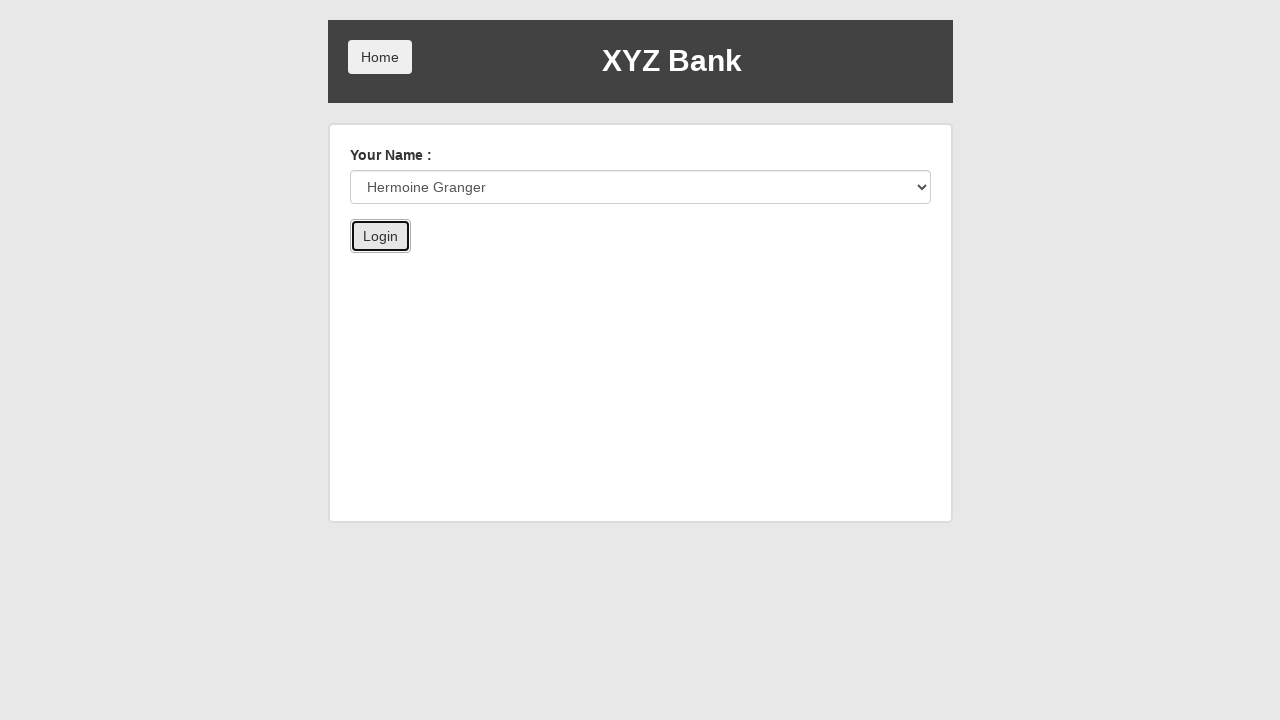

Verified customer name appears on login success
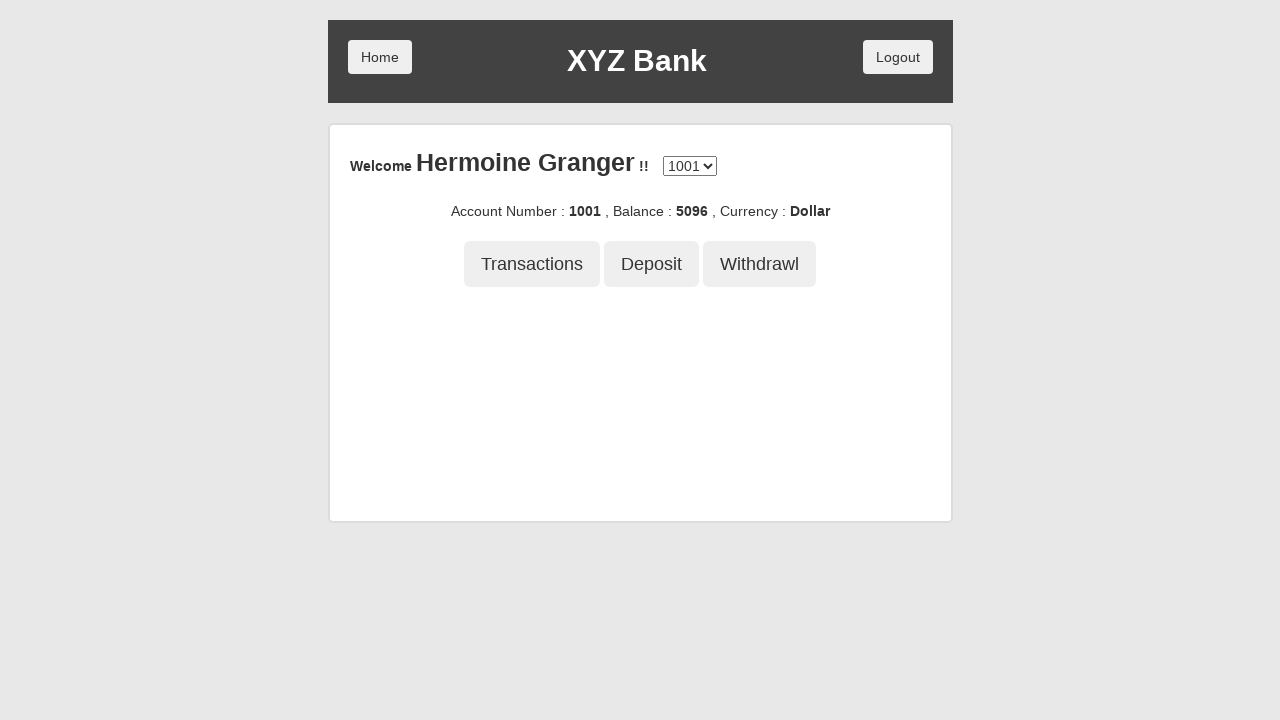

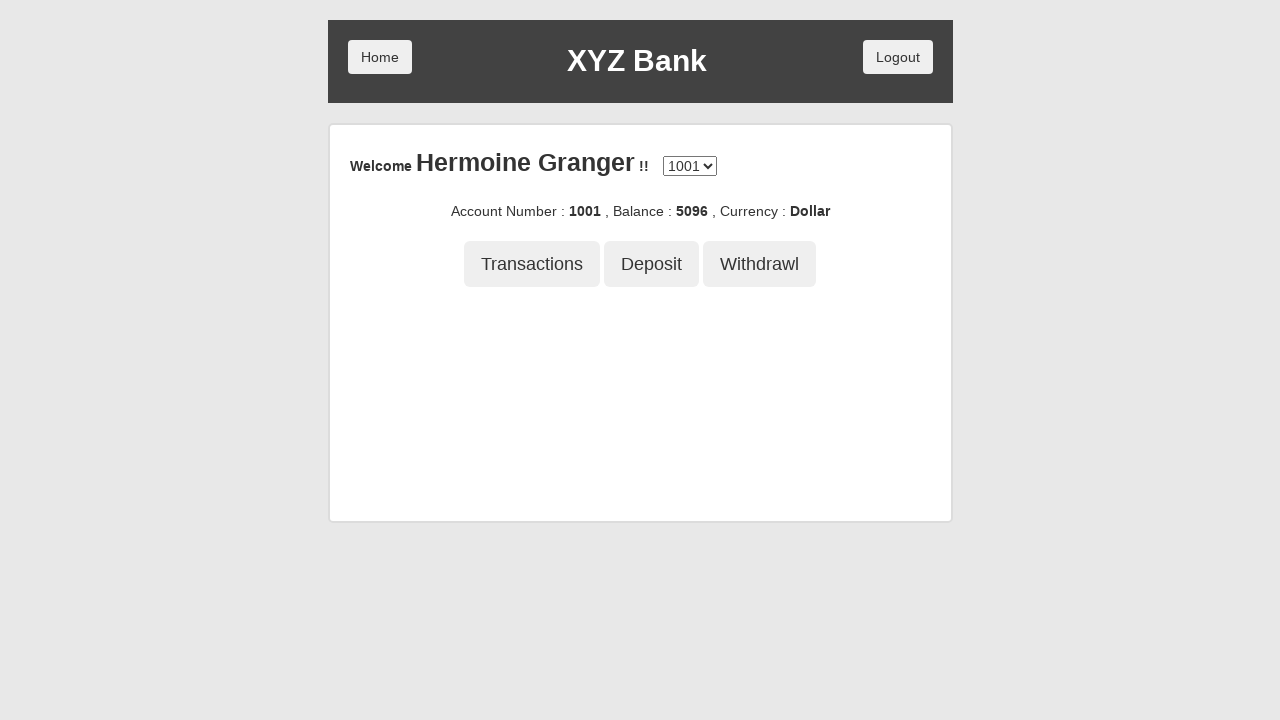